Tests language switching functionality from Polish to English on a folk instruments website.

Starting URL: http://ludowe.instrumenty.edu.pl/pl/o-projekcie

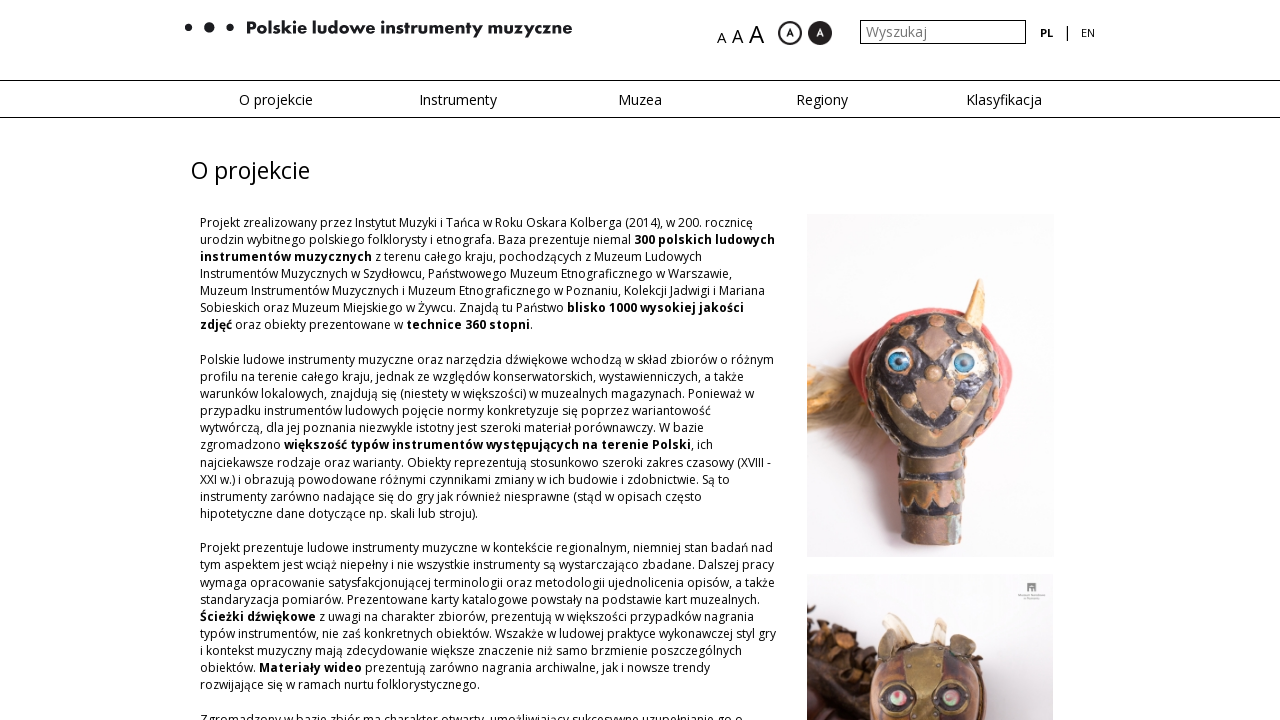

Clicked English language link to switch from Polish to English at (1088, 33) on a[href='/en/about']
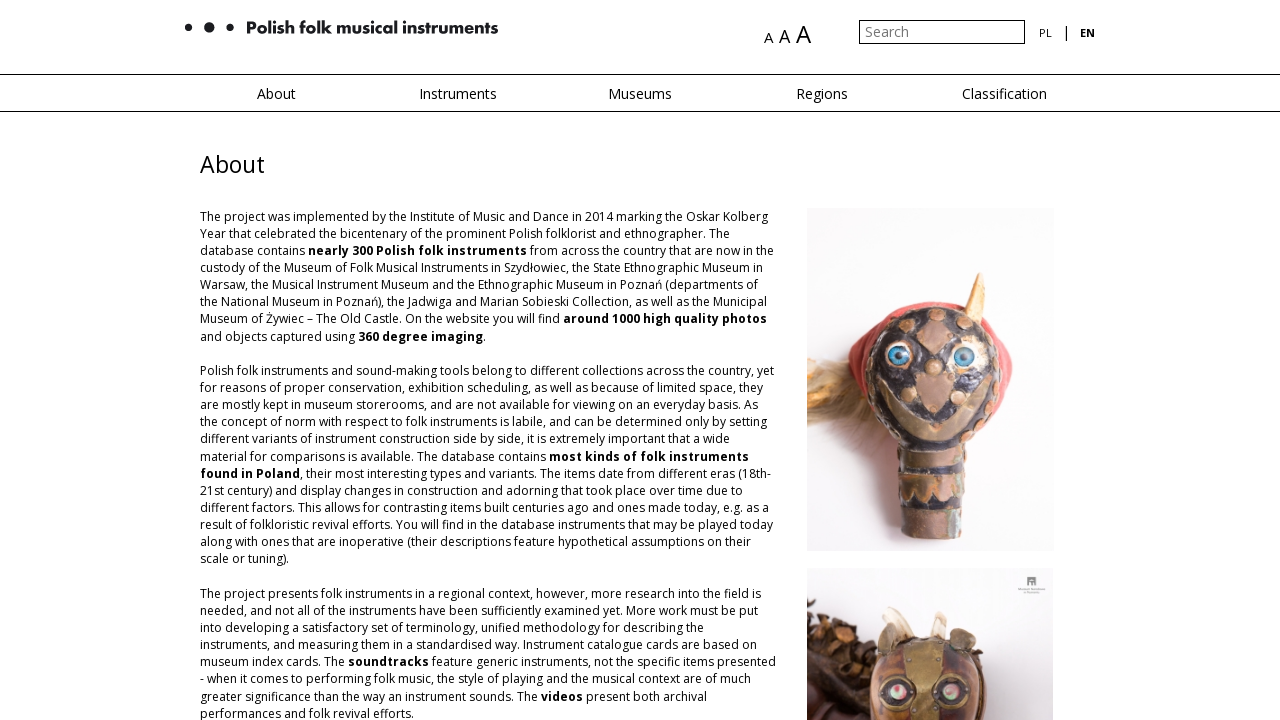

Waited for English page content to load - heading element appeared
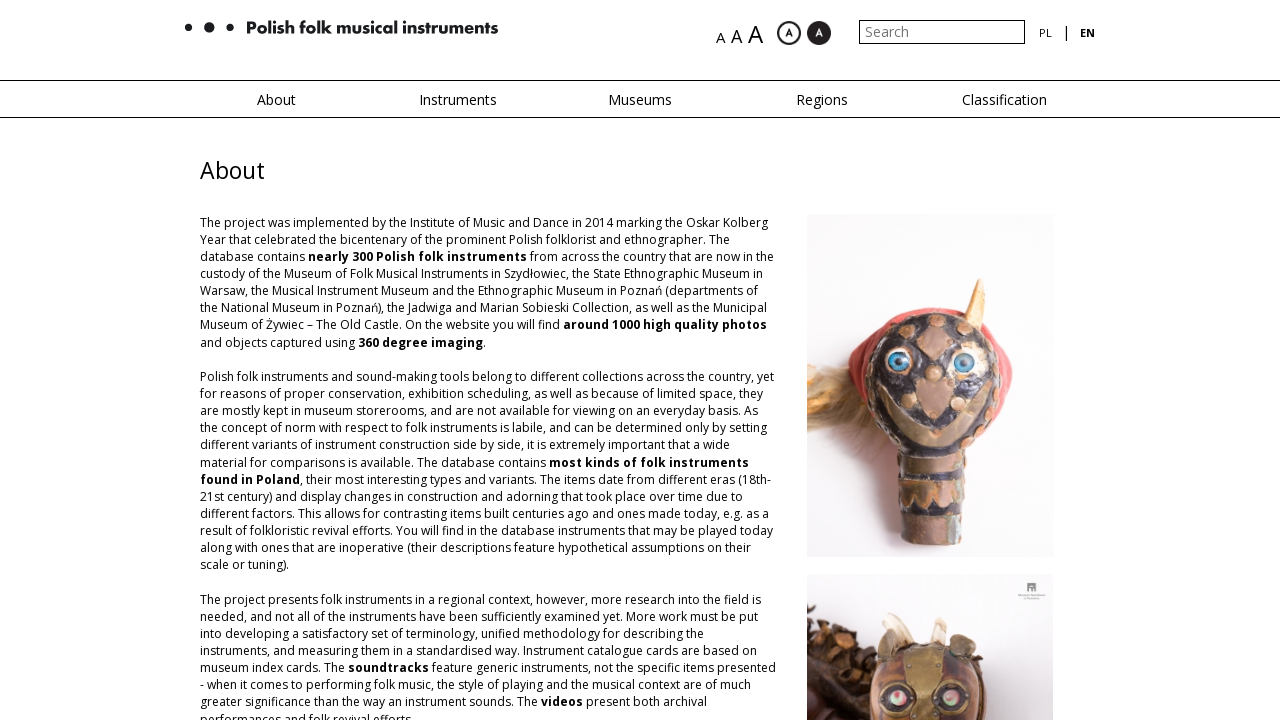

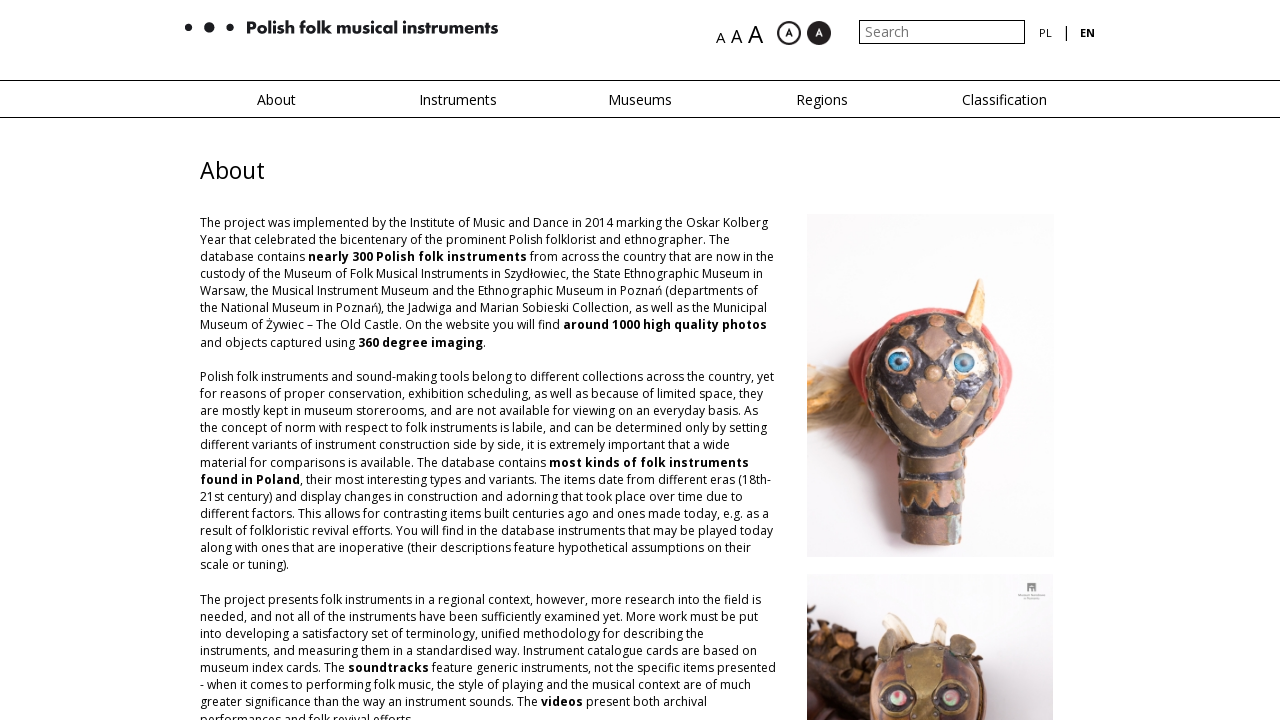